Tests password validation by submitting a password missing uppercase characters and verifying the error message

Starting URL: https://www.activetrail.com/free-trial/

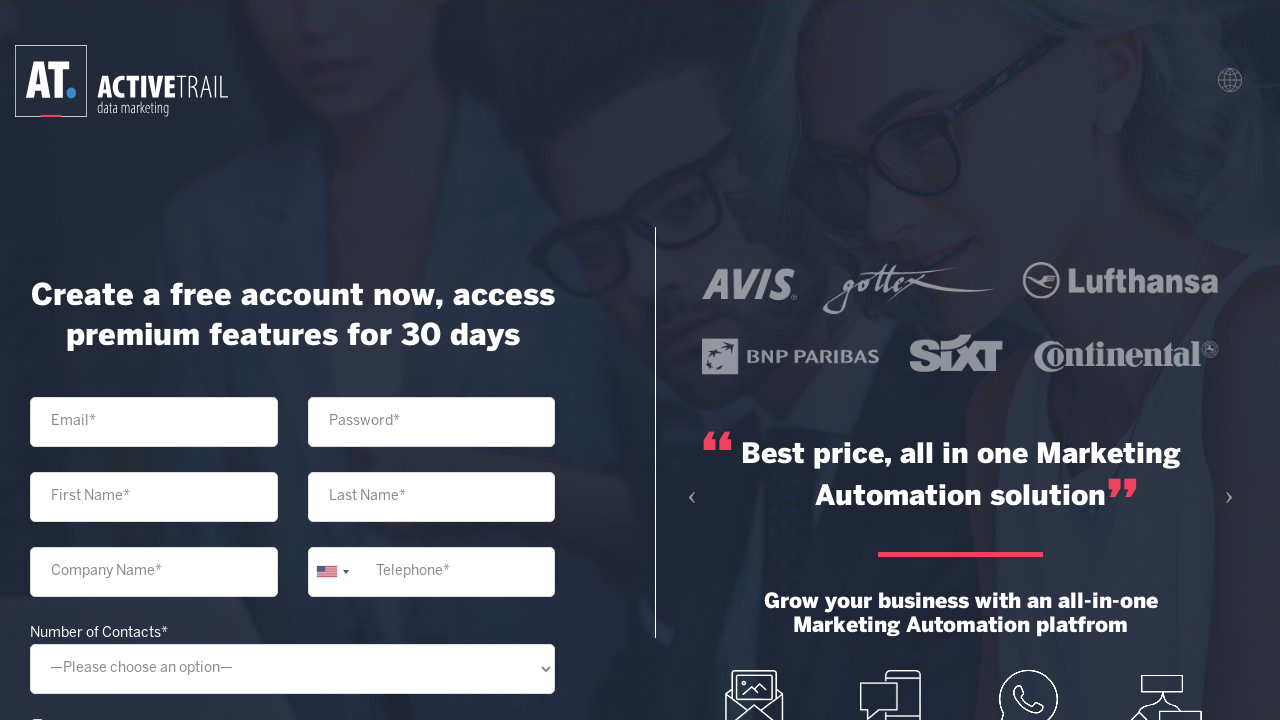

Filled password field with 'abc123@@@' (missing uppercase characters) on input[type='password']
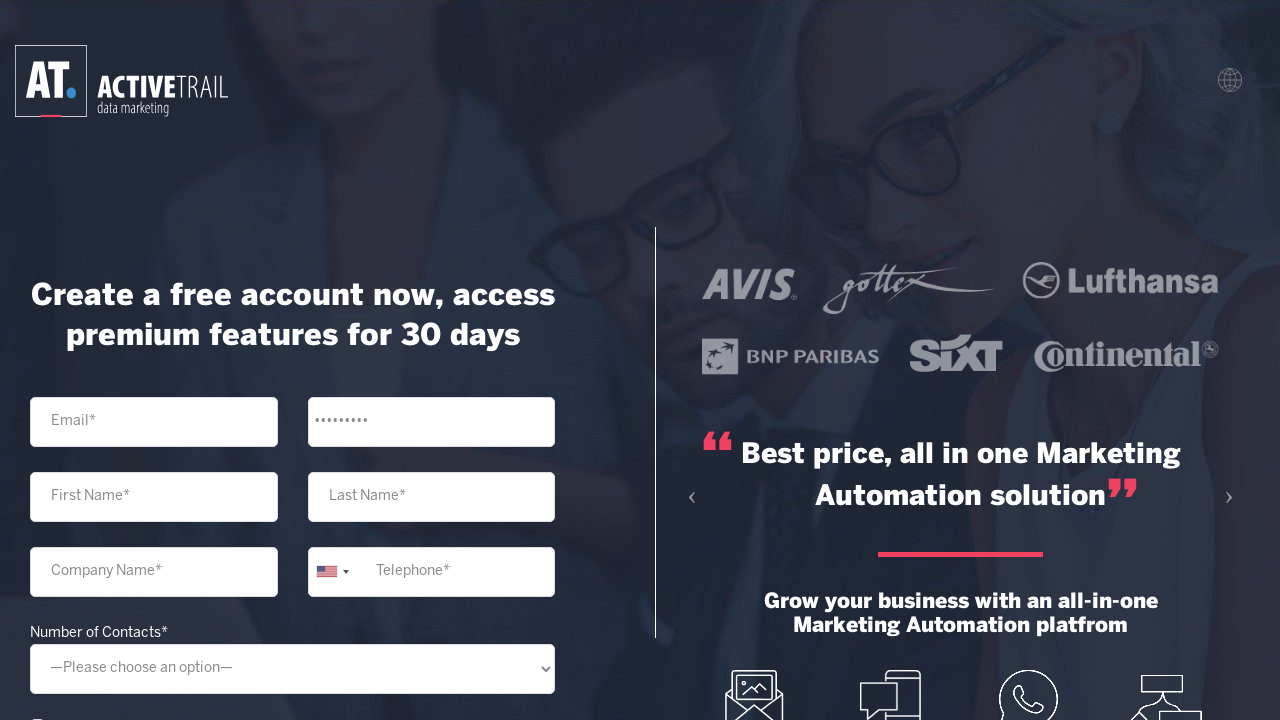

Clicked submit button to validate password at (292, 553) on xpath=//input[@type='submit']
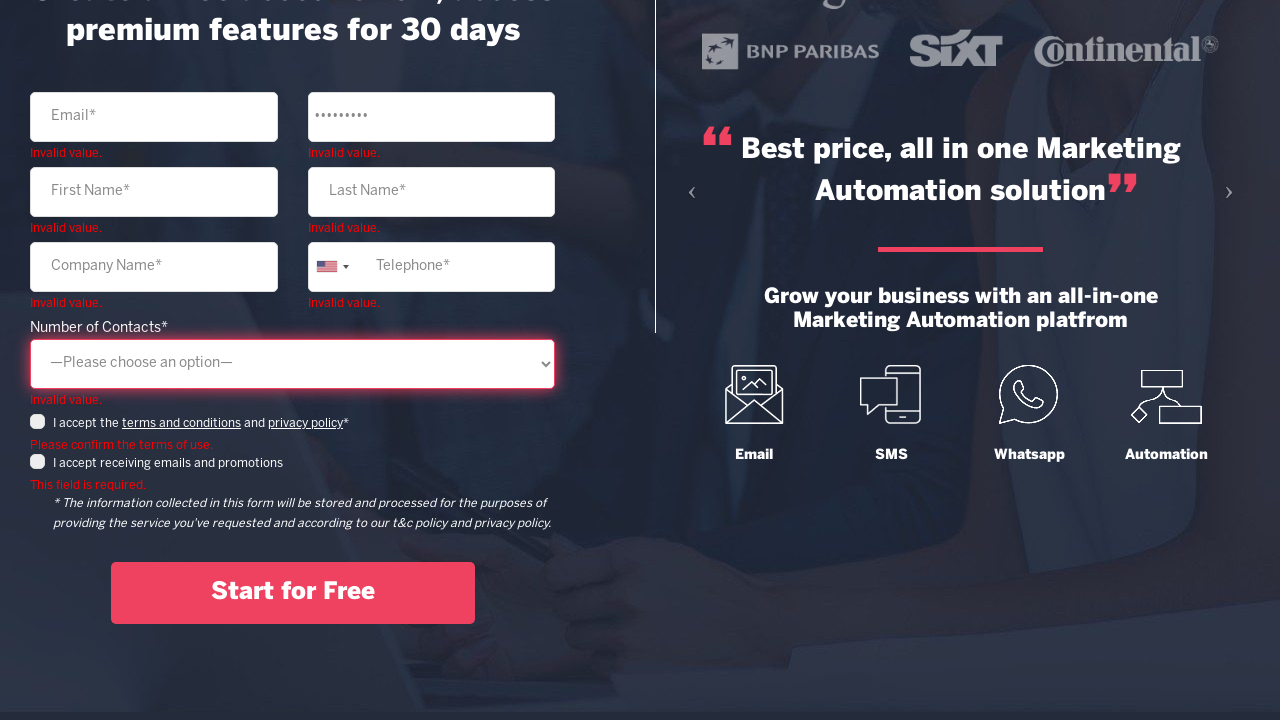

Password error message appeared confirming validation failed
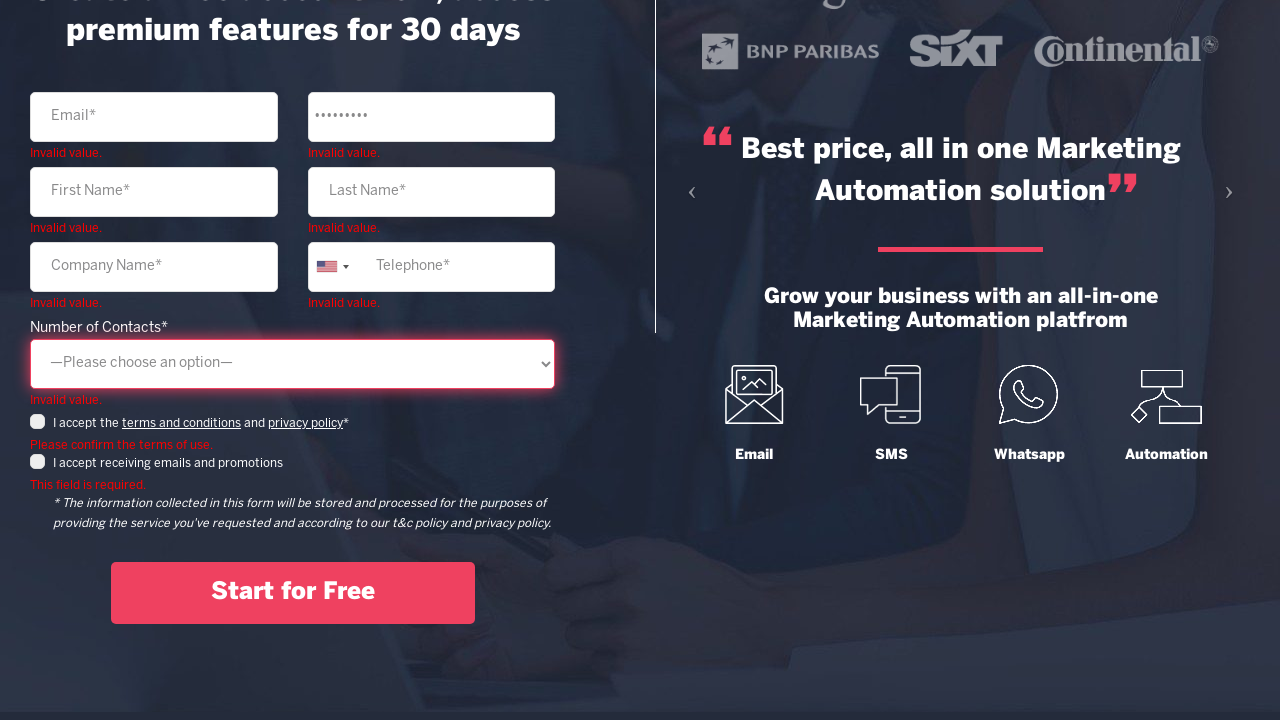

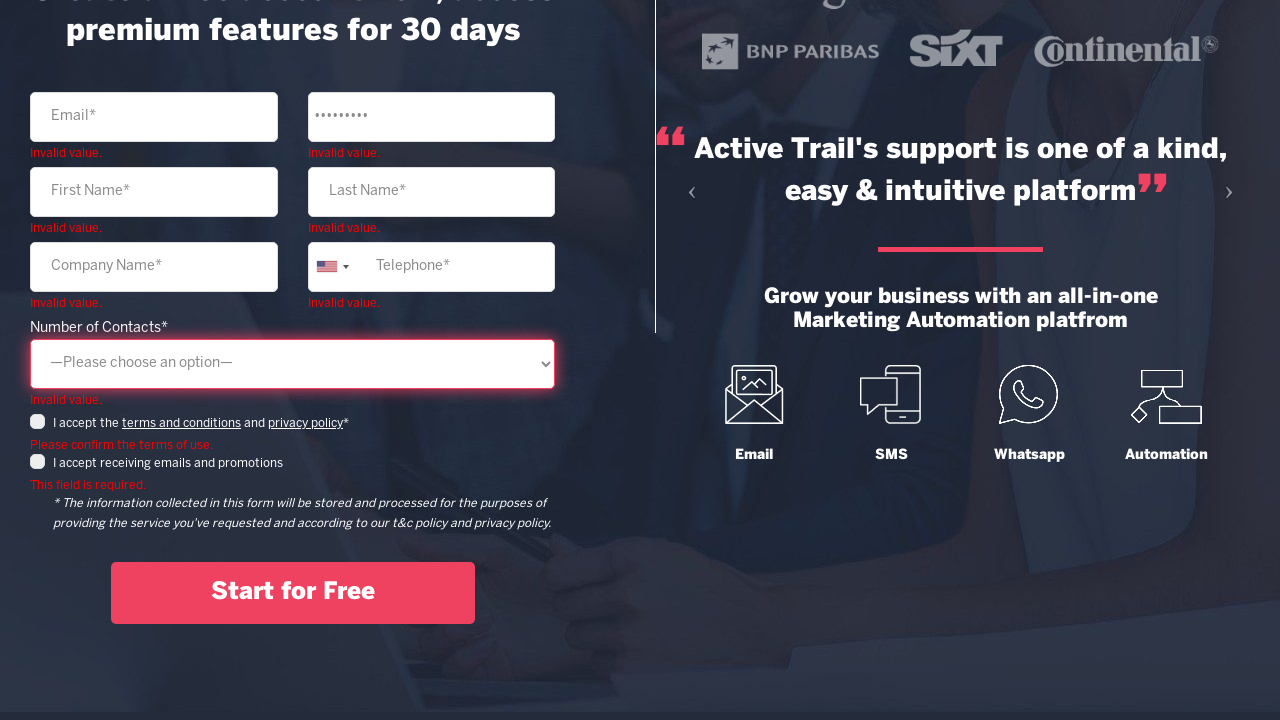